Tests the Add/Remove Elements functionality by navigating to the page, clicking a button to add an element, verifying it appears, then clicking the added element to remove it and verifying it's gone.

Starting URL: https://the-internet.herokuapp.com/

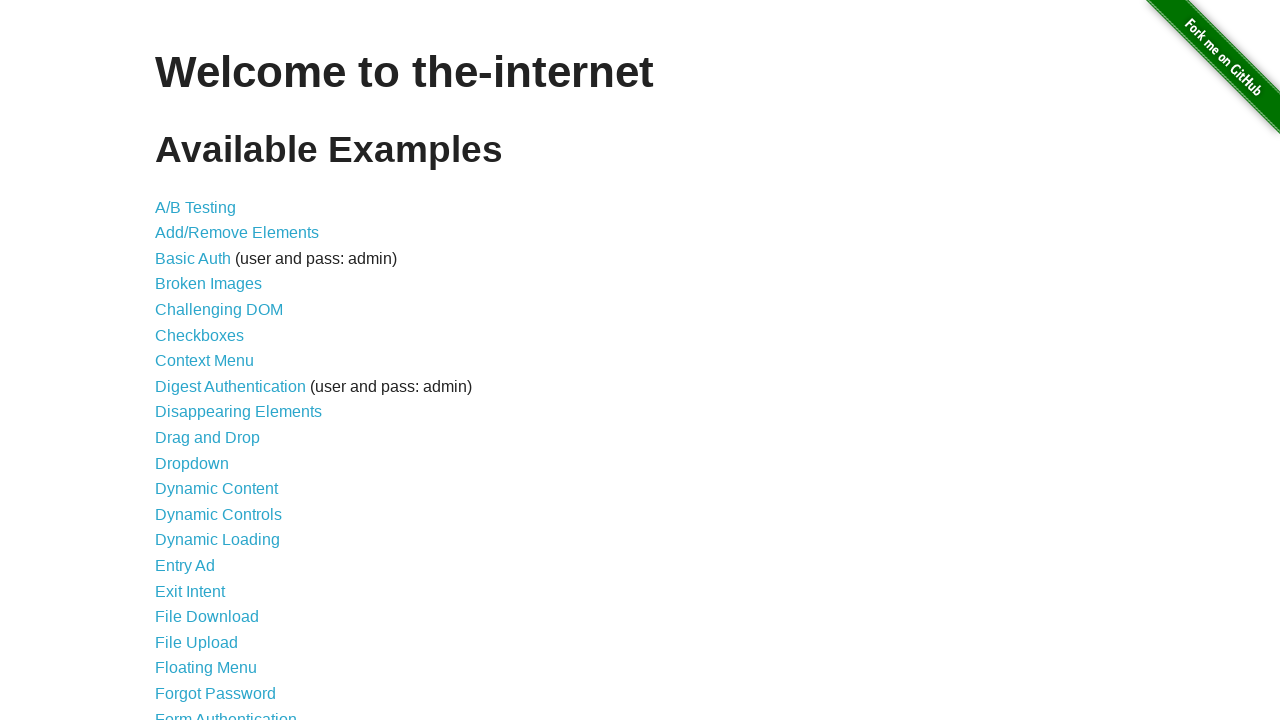

Clicked on 'Add/Remove Elements' link to navigate to the test page at (237, 233) on text=Add/Remove Elements
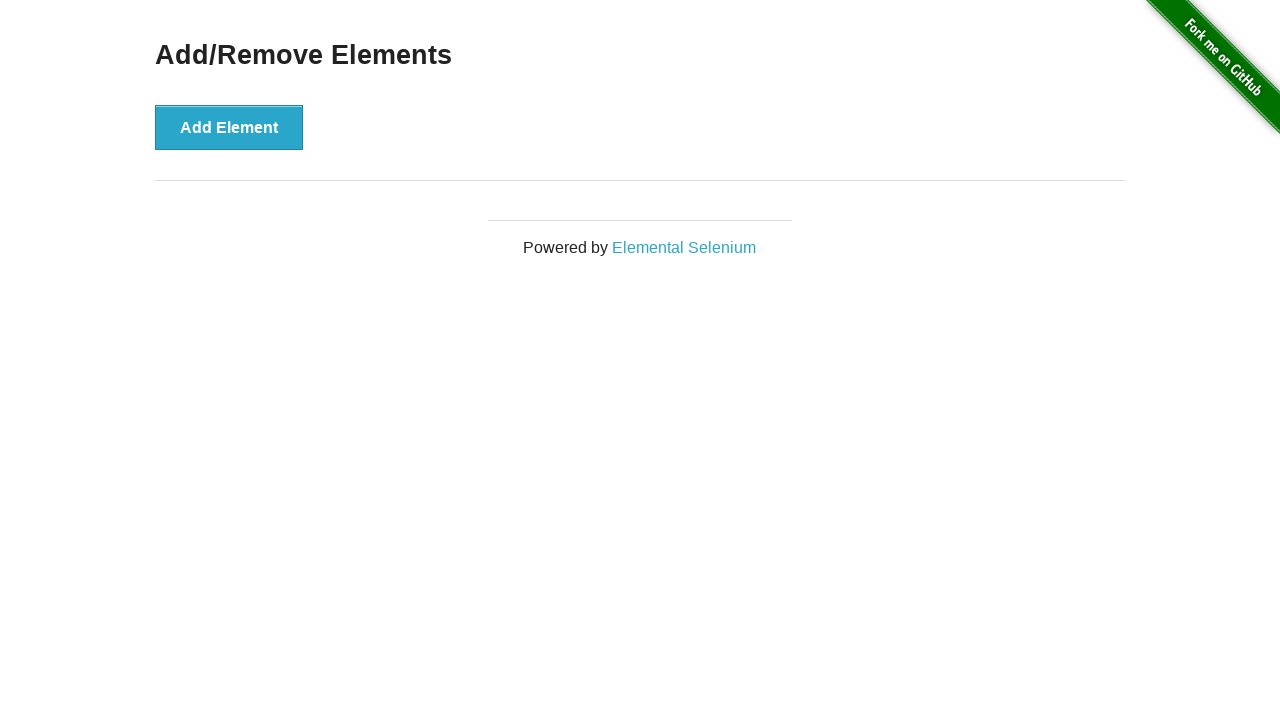

Verified we're on the Add/Remove Elements page
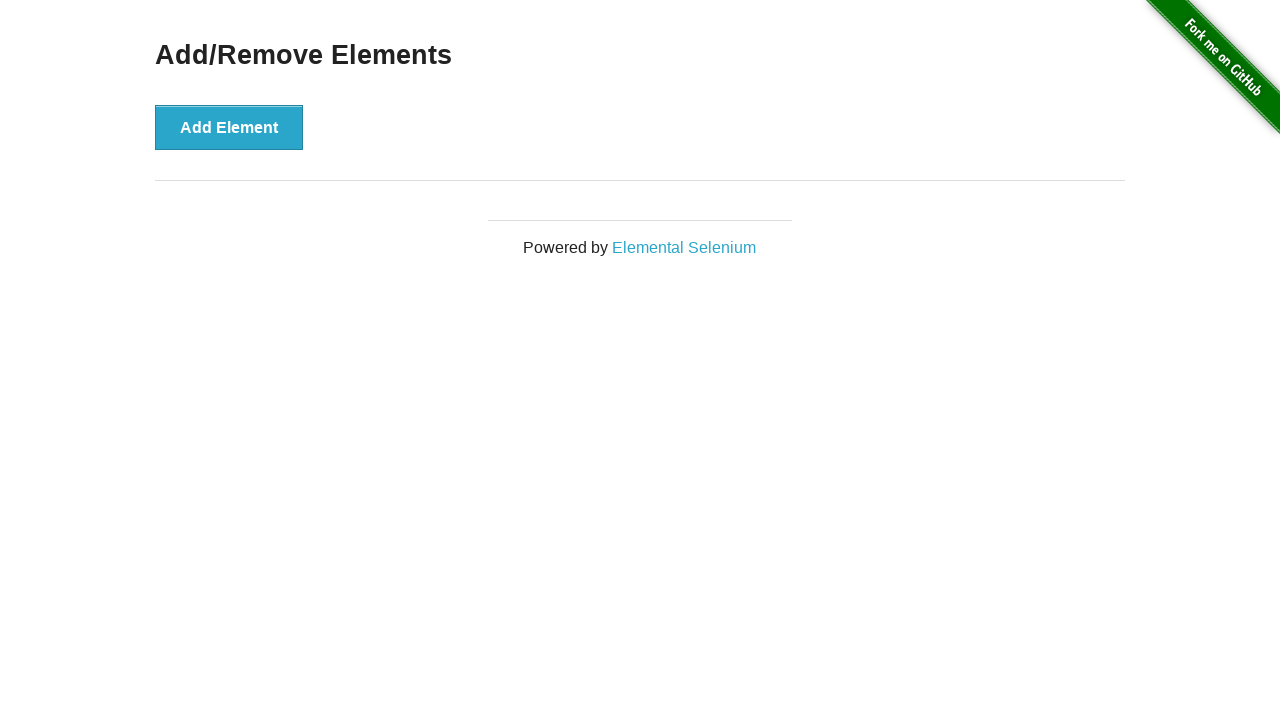

Clicked the 'Add Element' button at (229, 127) on button
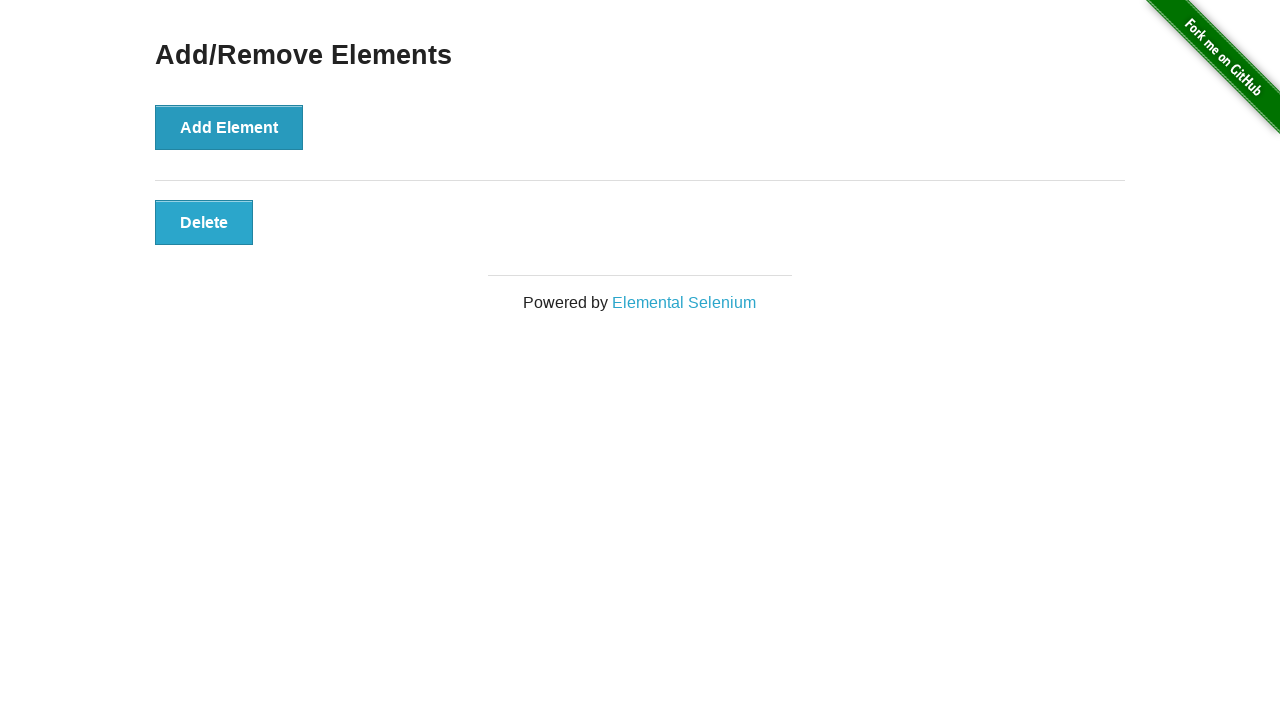

Element was successfully added and appeared on the page
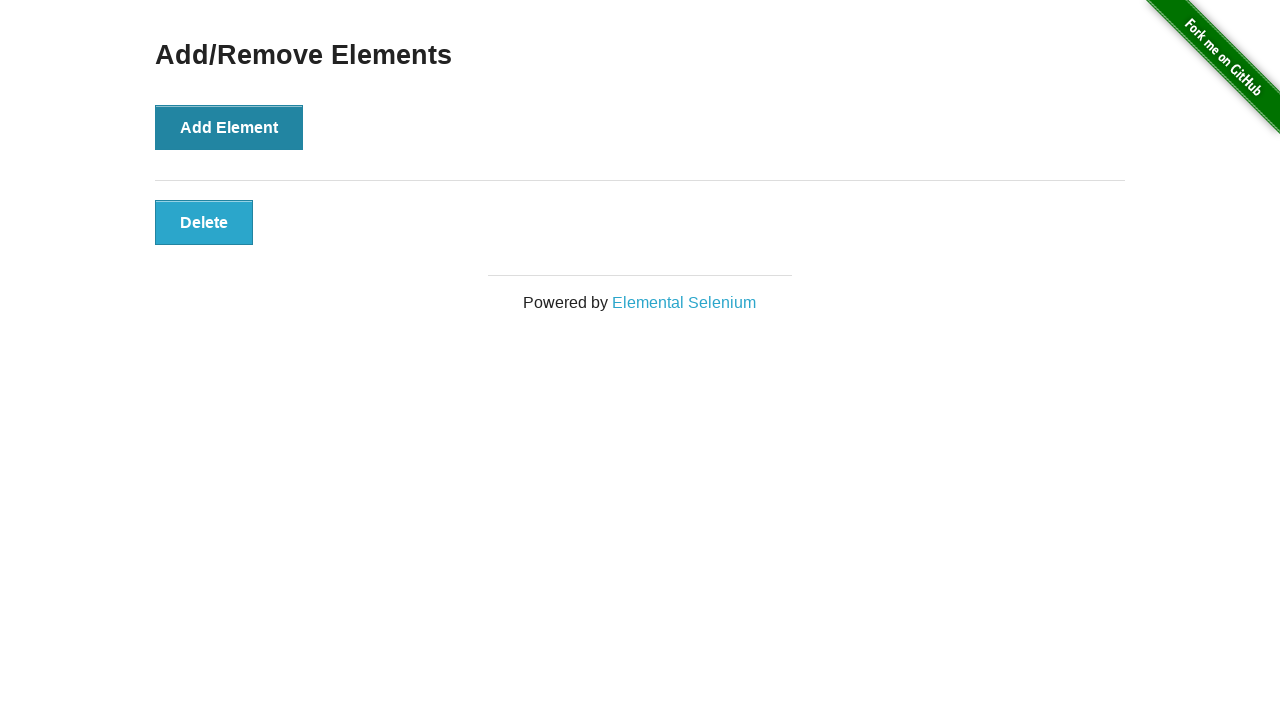

Clicked the added element to remove it
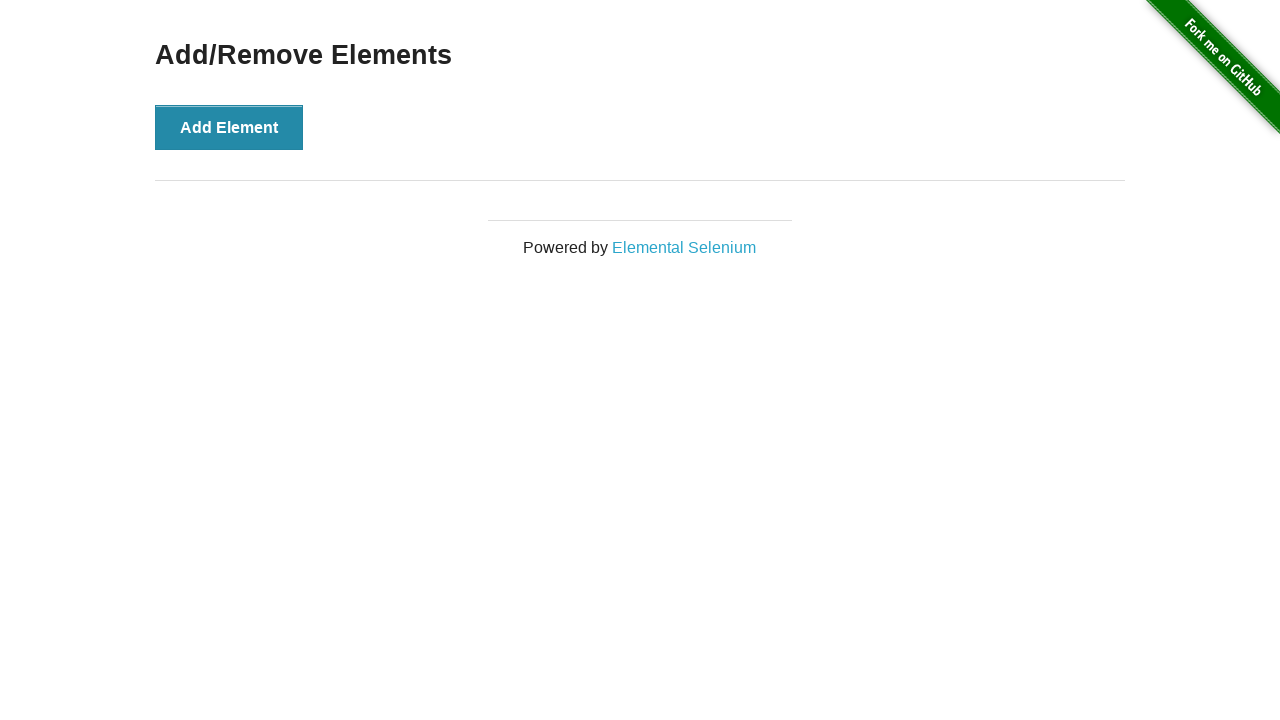

Verified the added element has been removed from the page
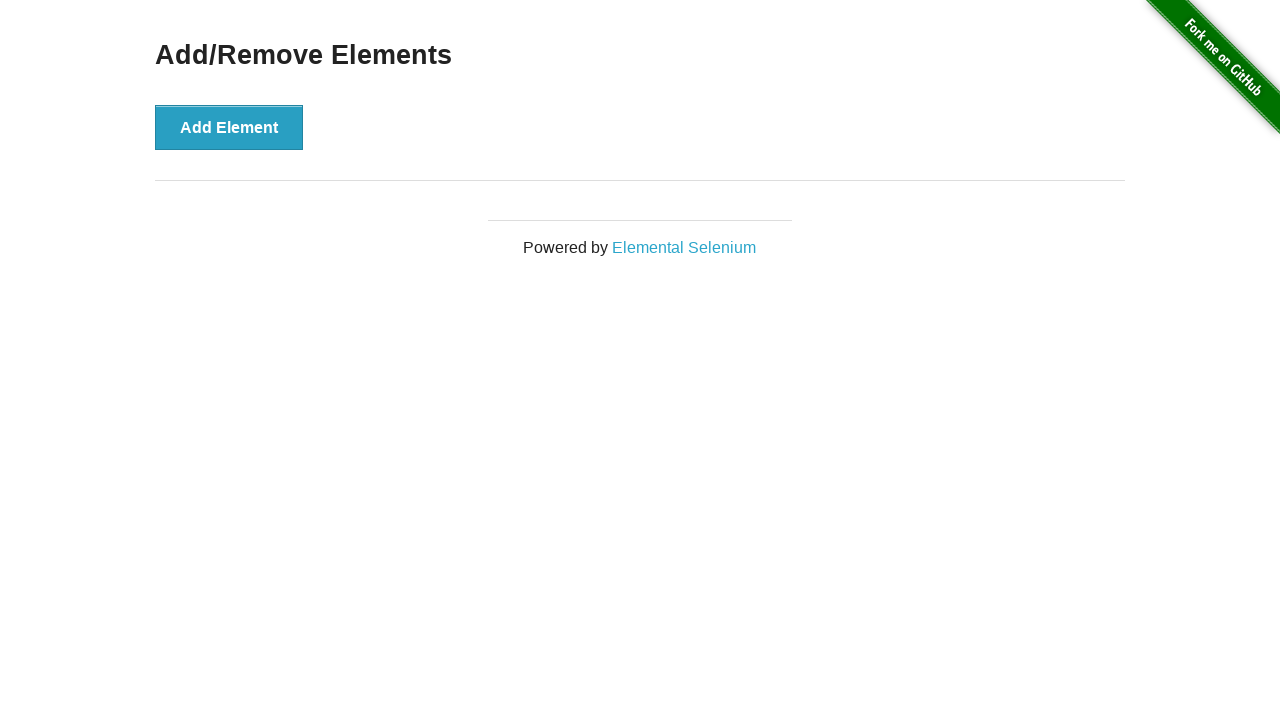

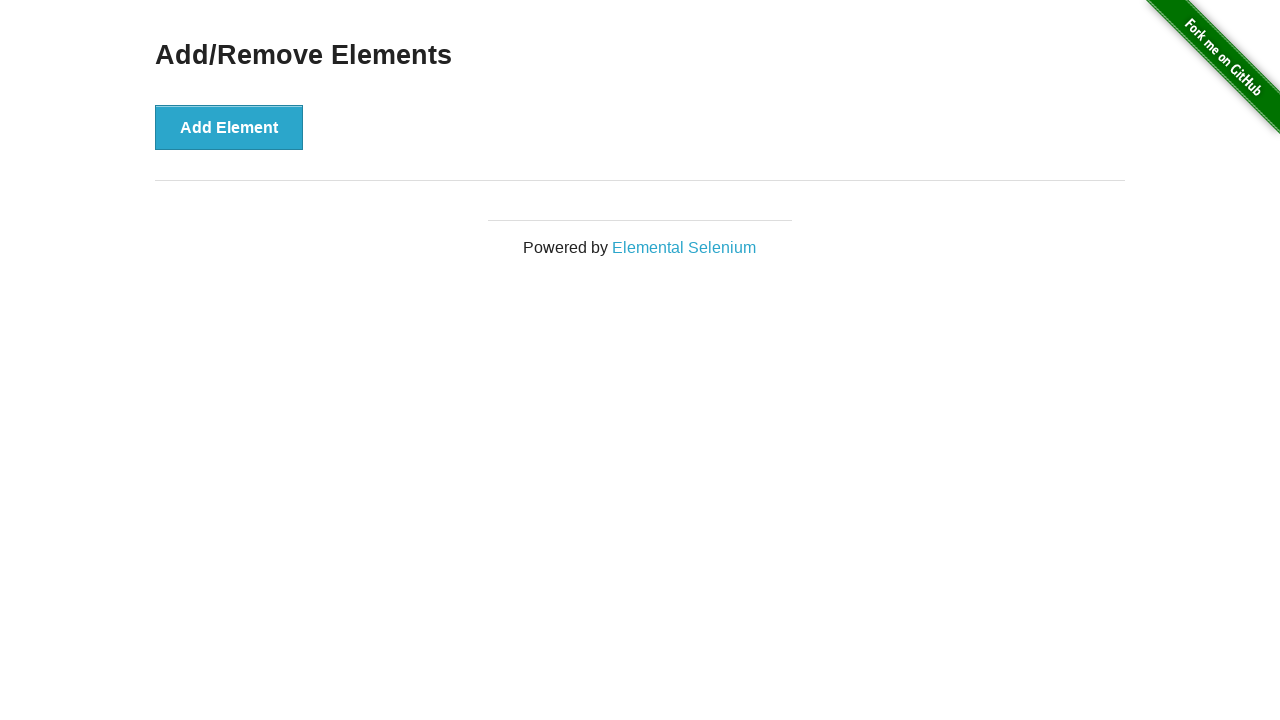